Navigates to a demo page and verifies the background color CSS property of the h1 element

Starting URL: https://kristinek.github.io/site/examples/po

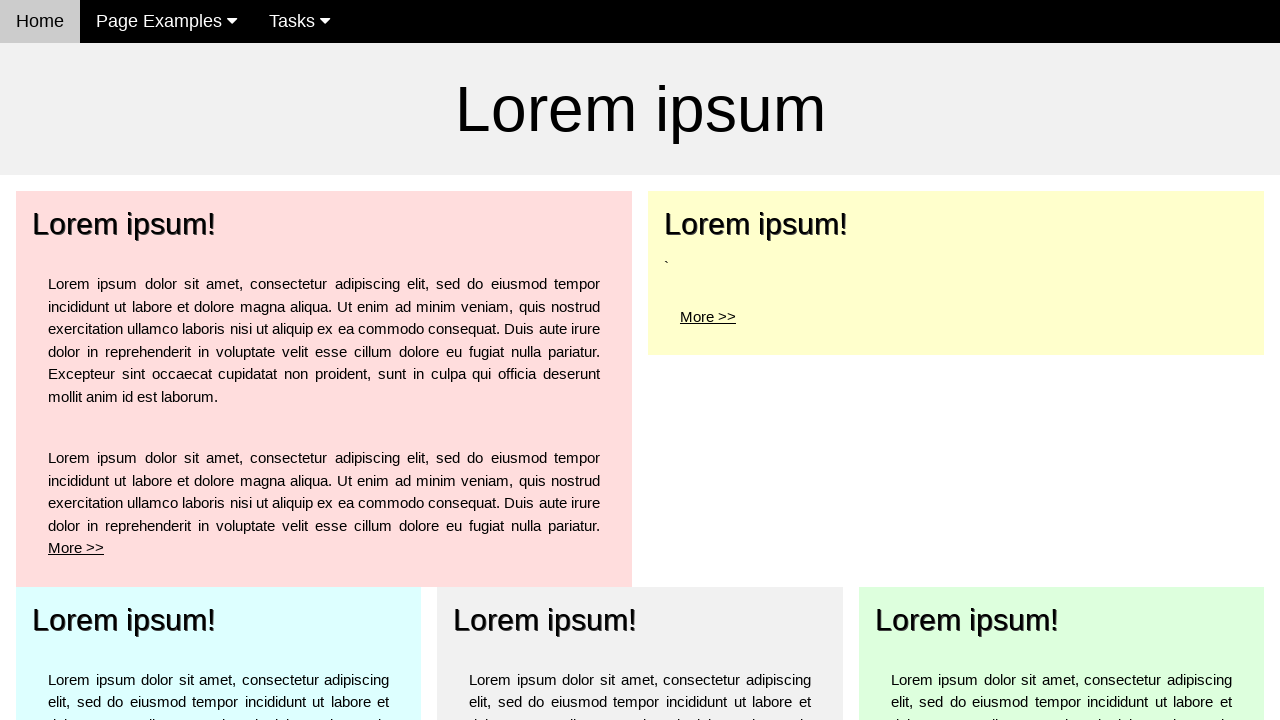

Navigated to demo page
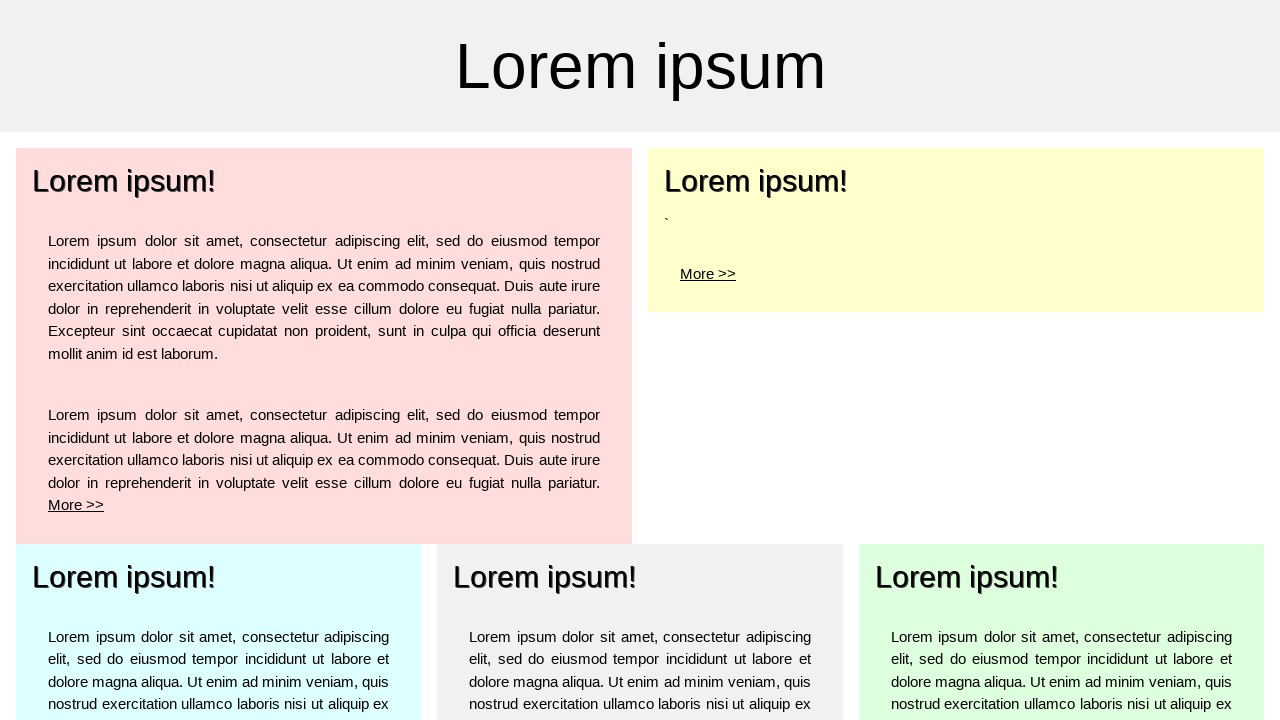

H1 element is visible
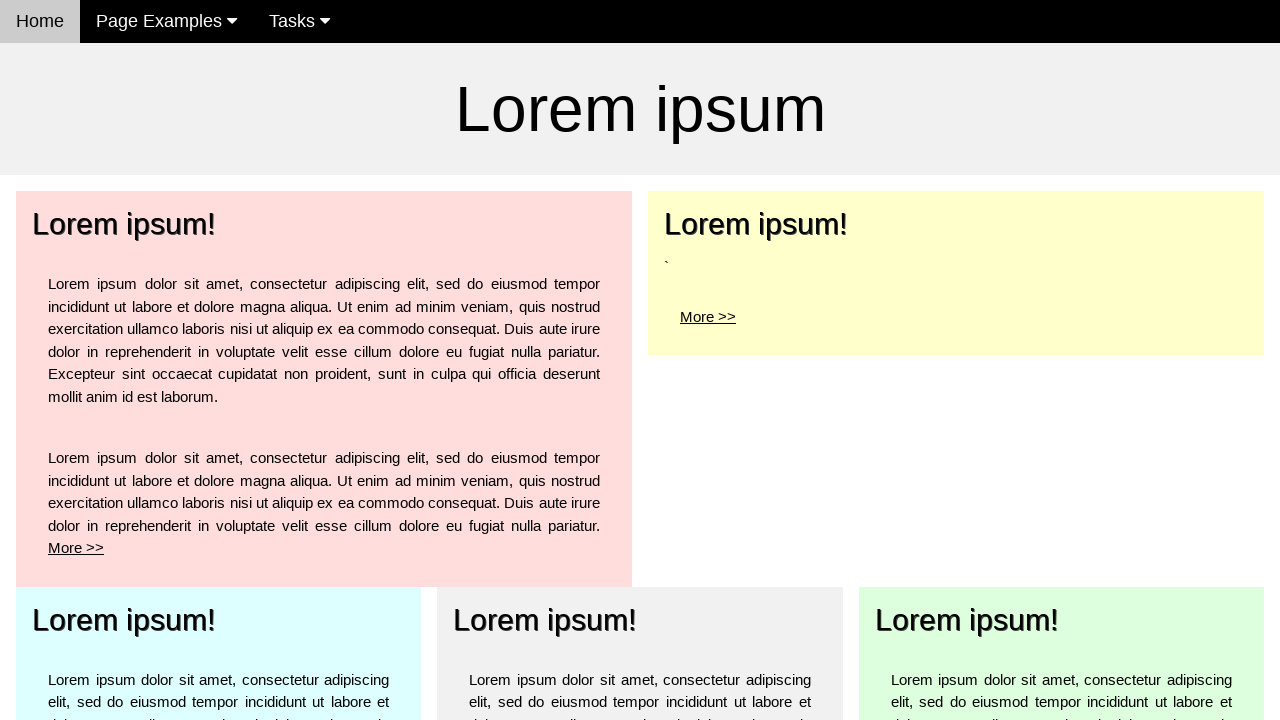

Retrieved h1 background color: rgba(0, 0, 0, 0)
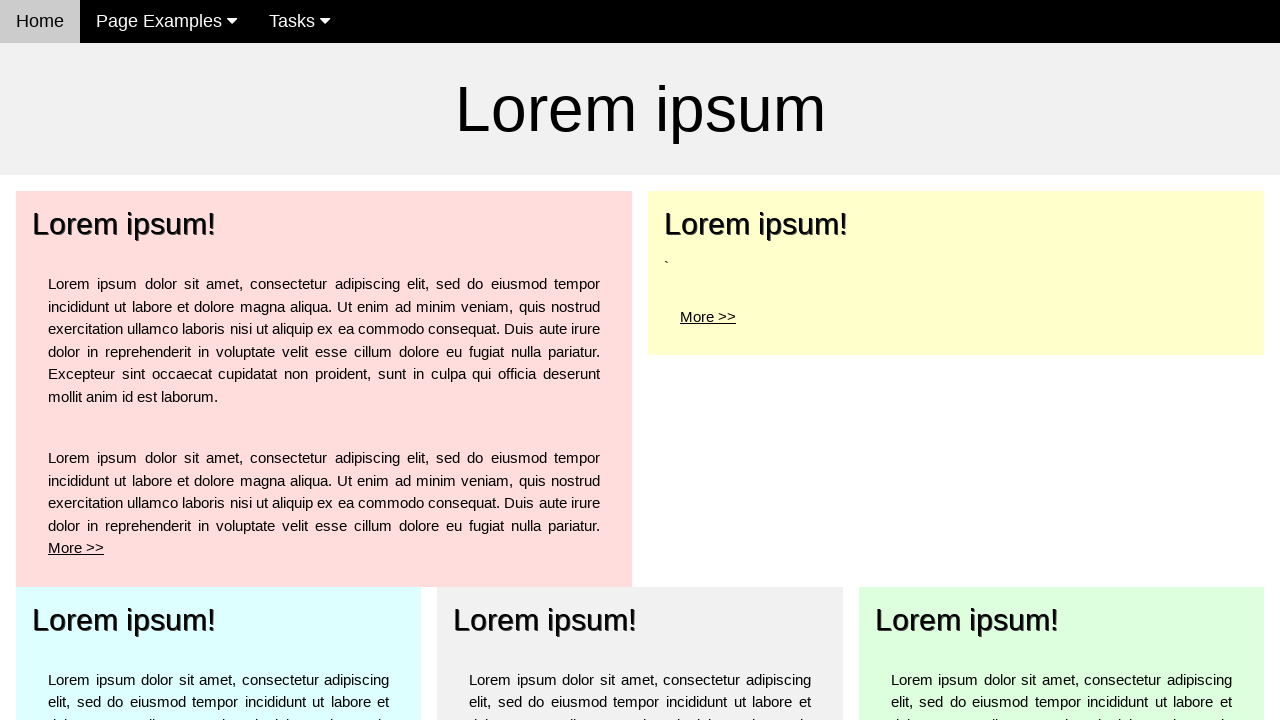

Verified h1 background color is rgba(0, 0, 0, 0)
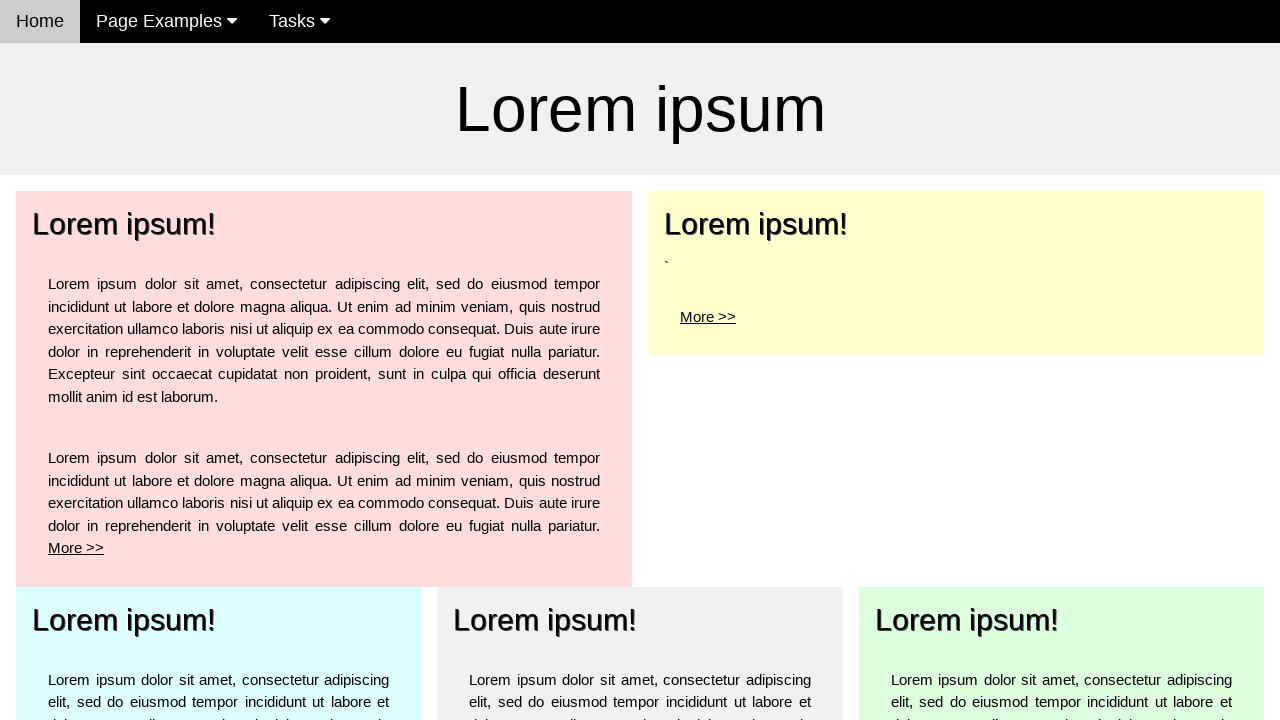

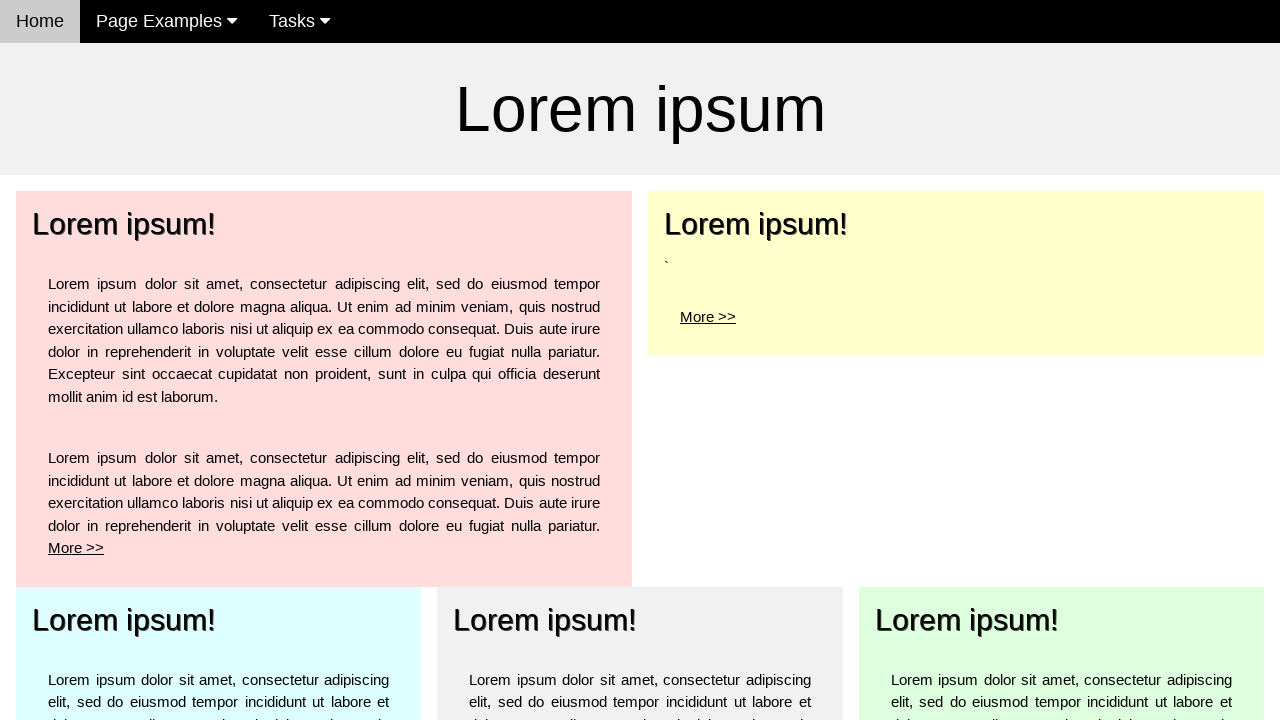